Tests form filling functionality on Formy by entering personal information (first name, last name, job title), selecting a radio button, checking a checkbox, picking a date, and submitting the form to verify success message appears.

Starting URL: https://formy-project.herokuapp.com/form

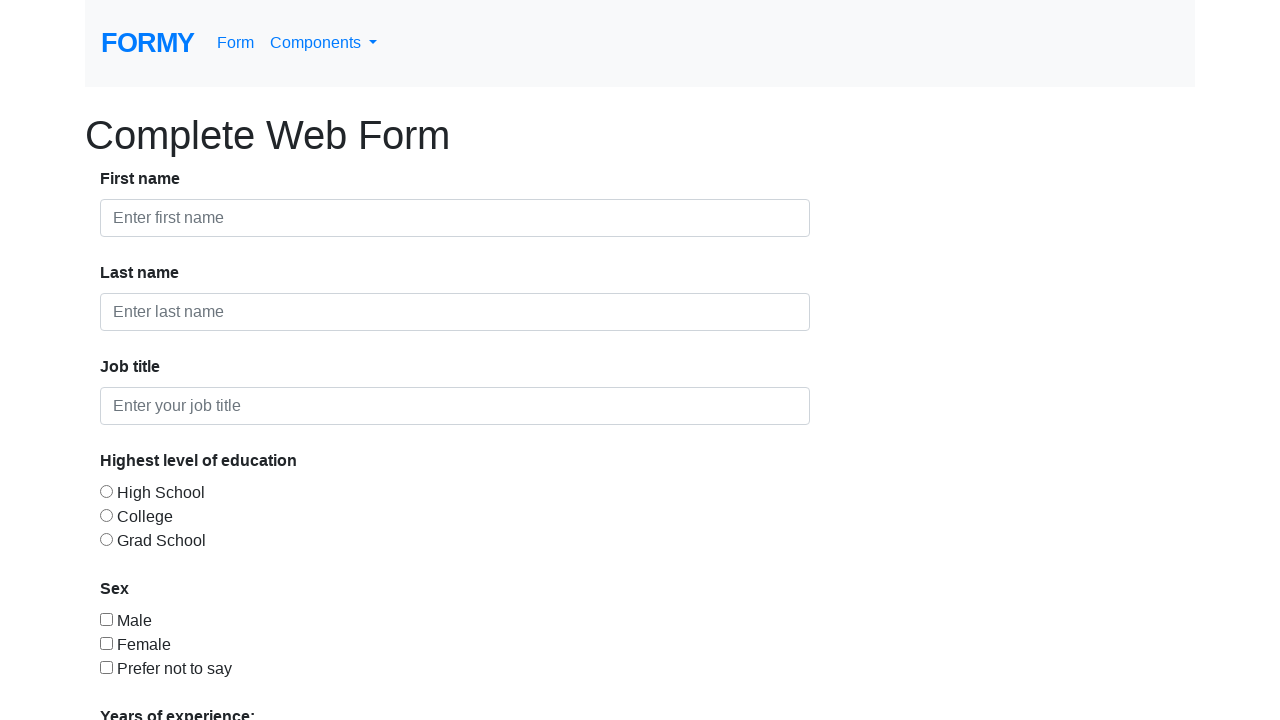

Filled first name field with 'ARAVINDA' on #first-name
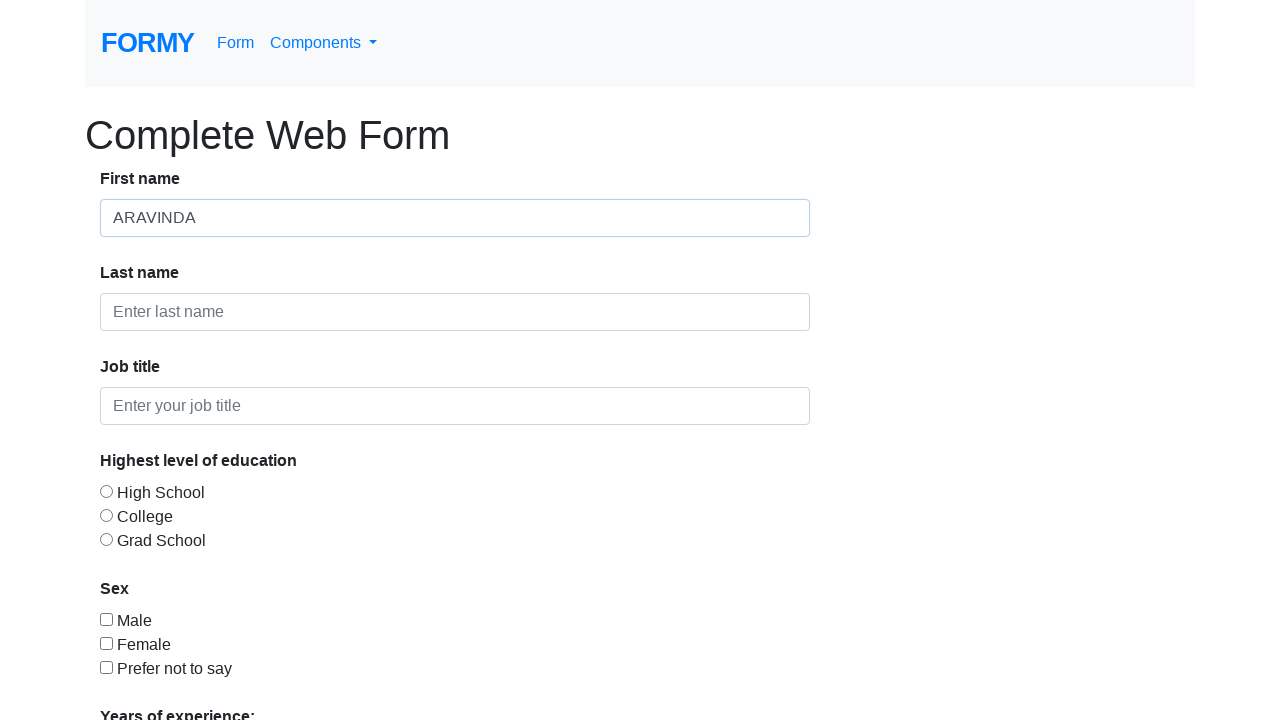

Filled last name field with 'AHB' on #last-name
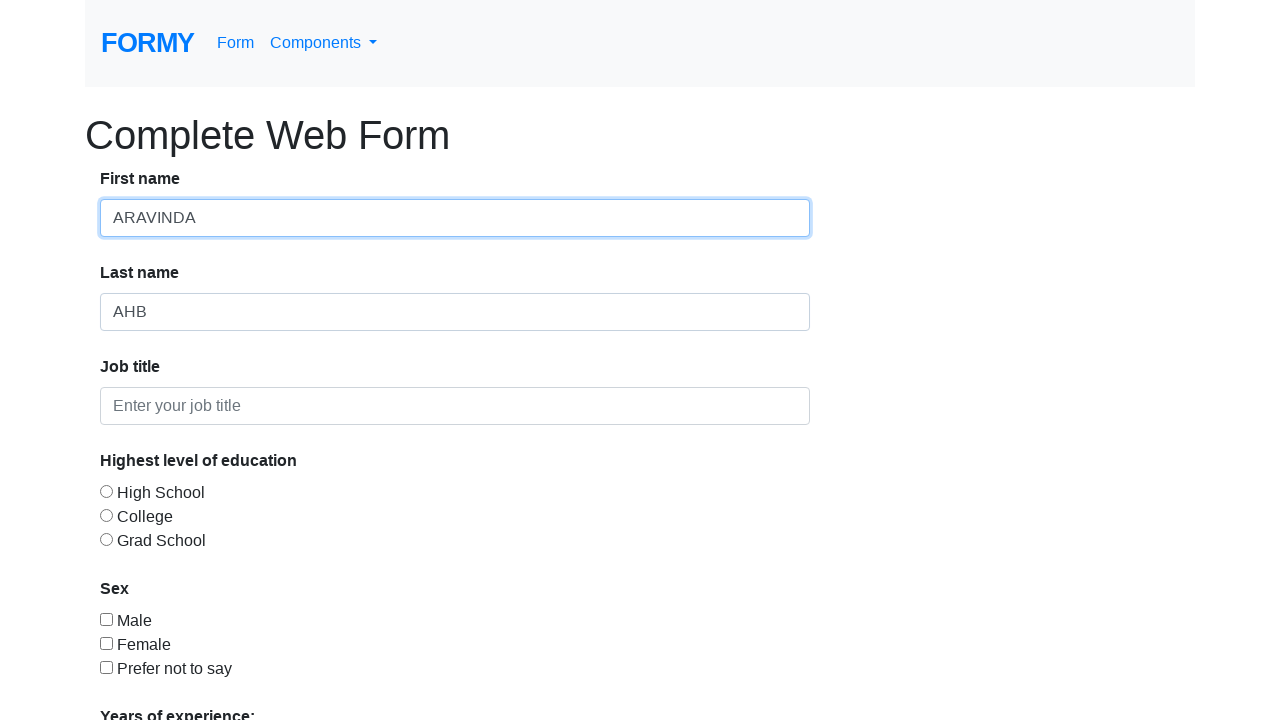

Filled job title field with 'Trainer' on #job-title
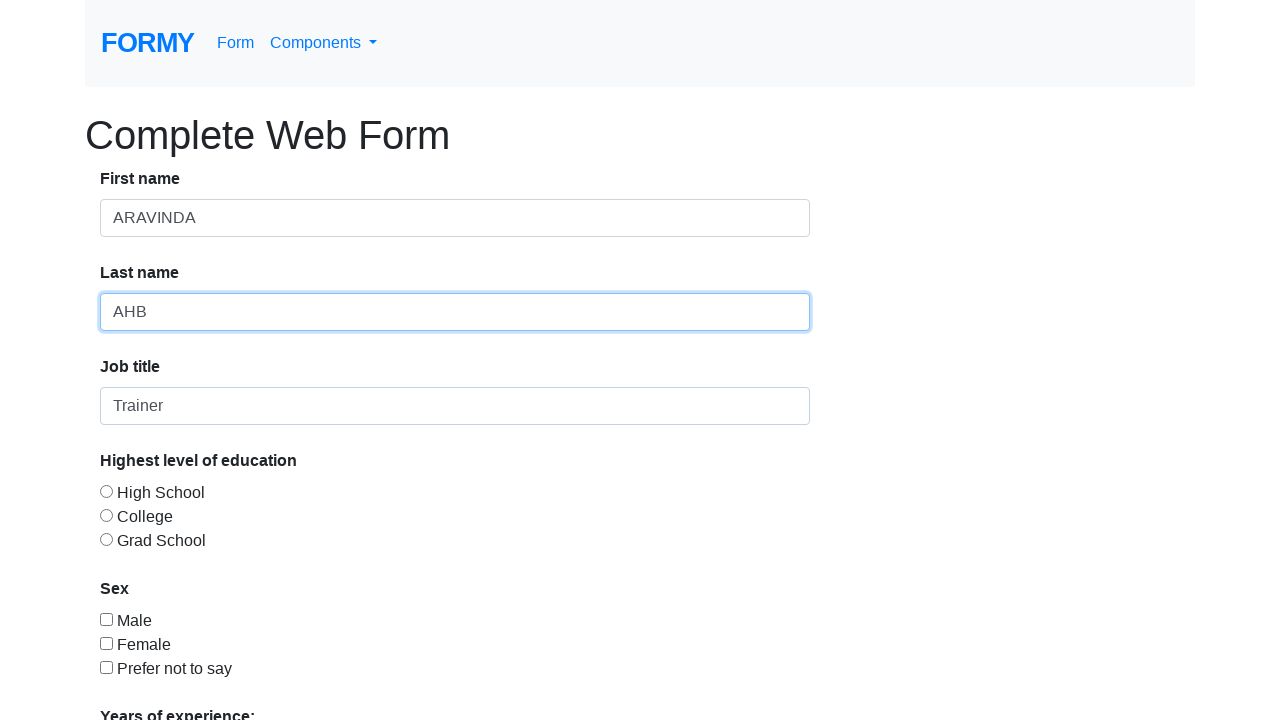

Selected radio button option 3 at (106, 539) on #radio-button-3
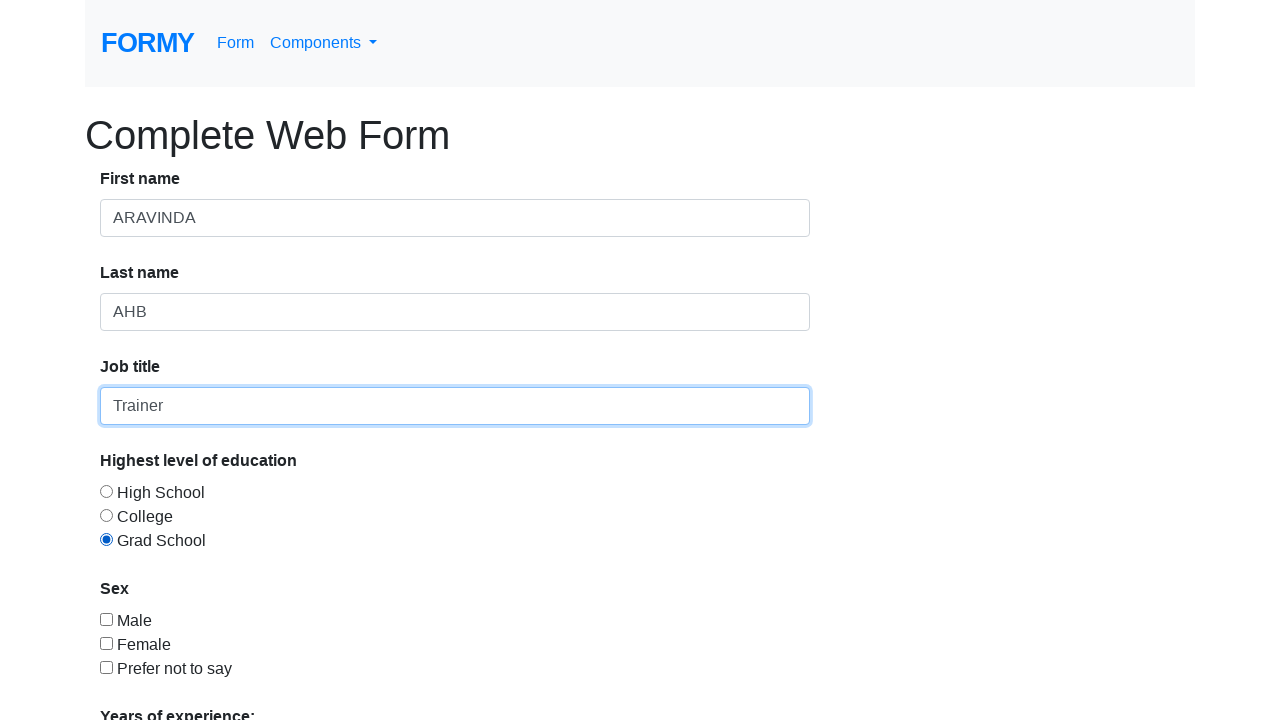

Checked checkbox option 1 at (106, 619) on #checkbox-1
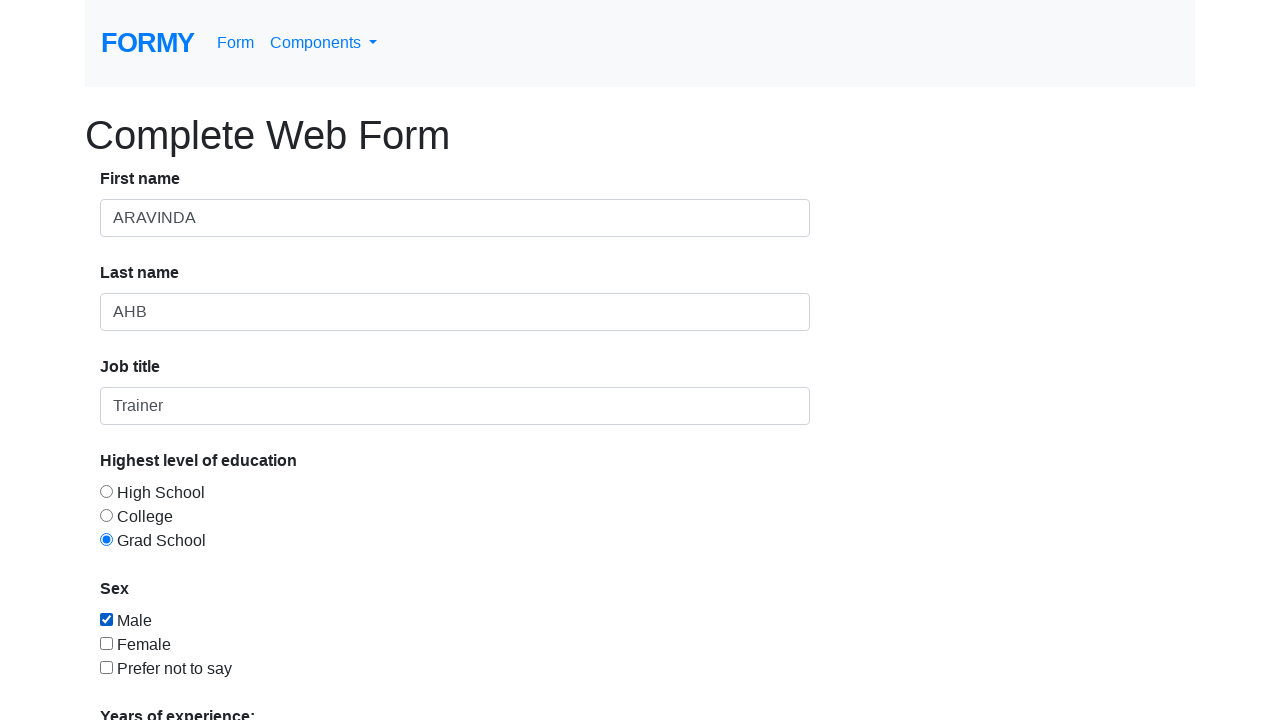

Clicked datepicker to open calendar at (270, 613) on #datepicker
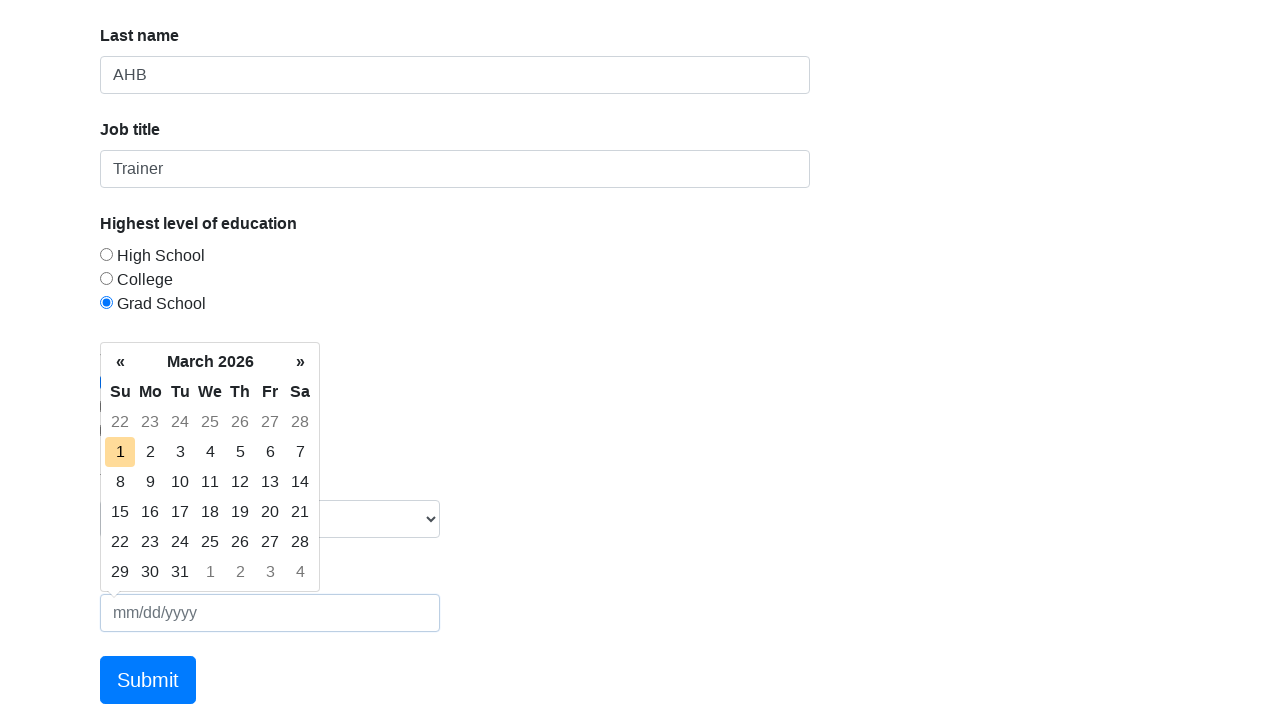

Selected day 12 from calendar at (240, 482) on xpath=//td[text()='12']
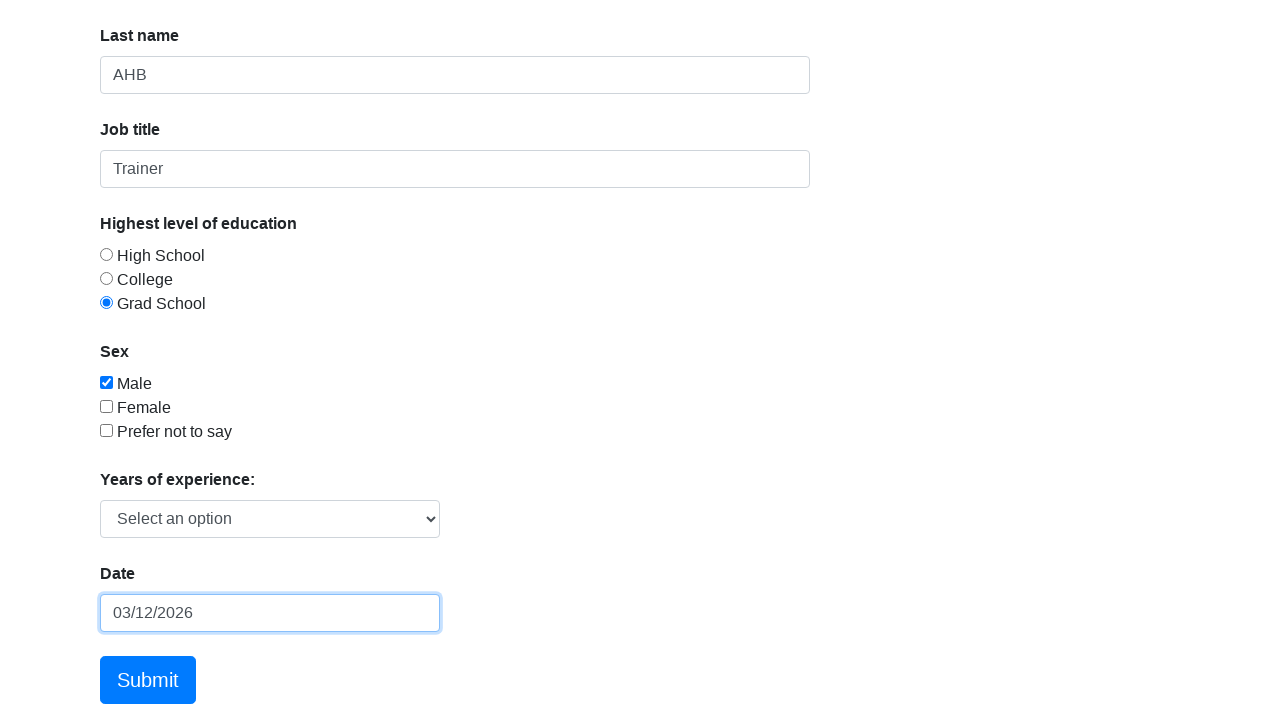

Clicked Submit button to submit the form at (148, 680) on xpath=//a[text()='Submit']
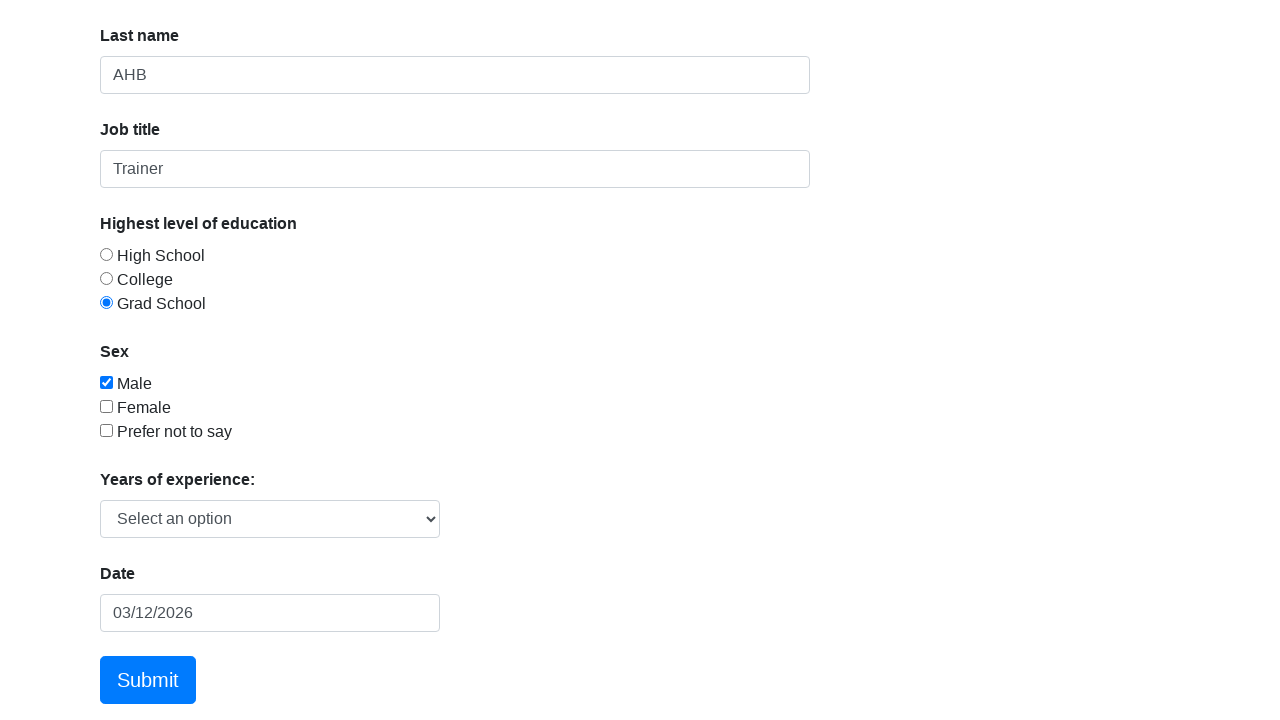

Success message appeared confirming form submission
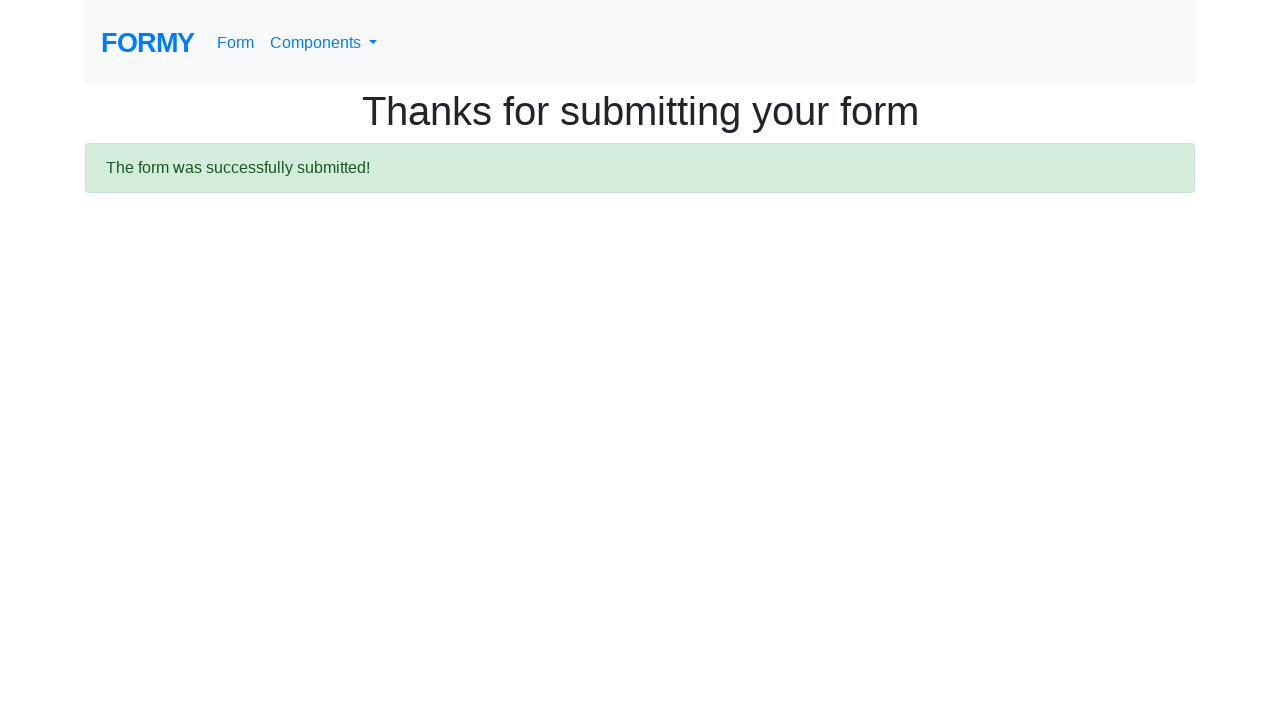

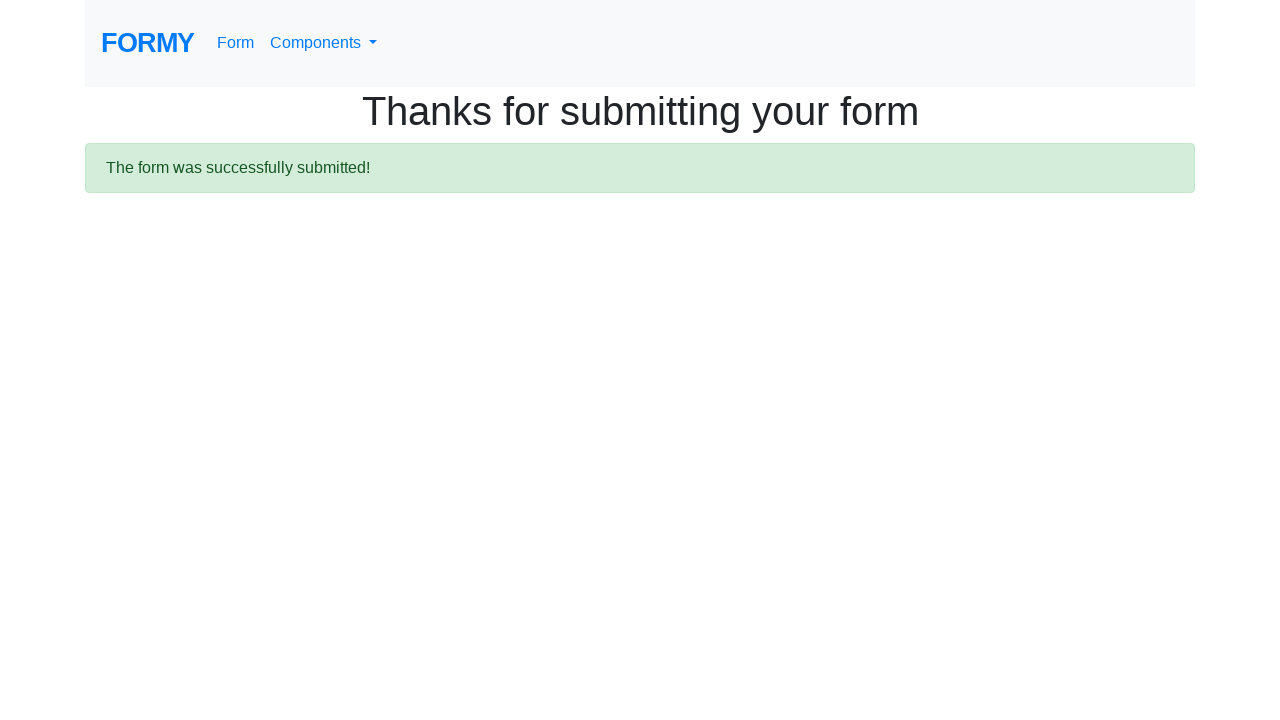